Tests the Practice Form by filling in personal details including first name, last name, email, selecting gender, entering phone number, selecting date of birth, and selecting hobbies

Starting URL: https://demoqa.com/automation-practice-form

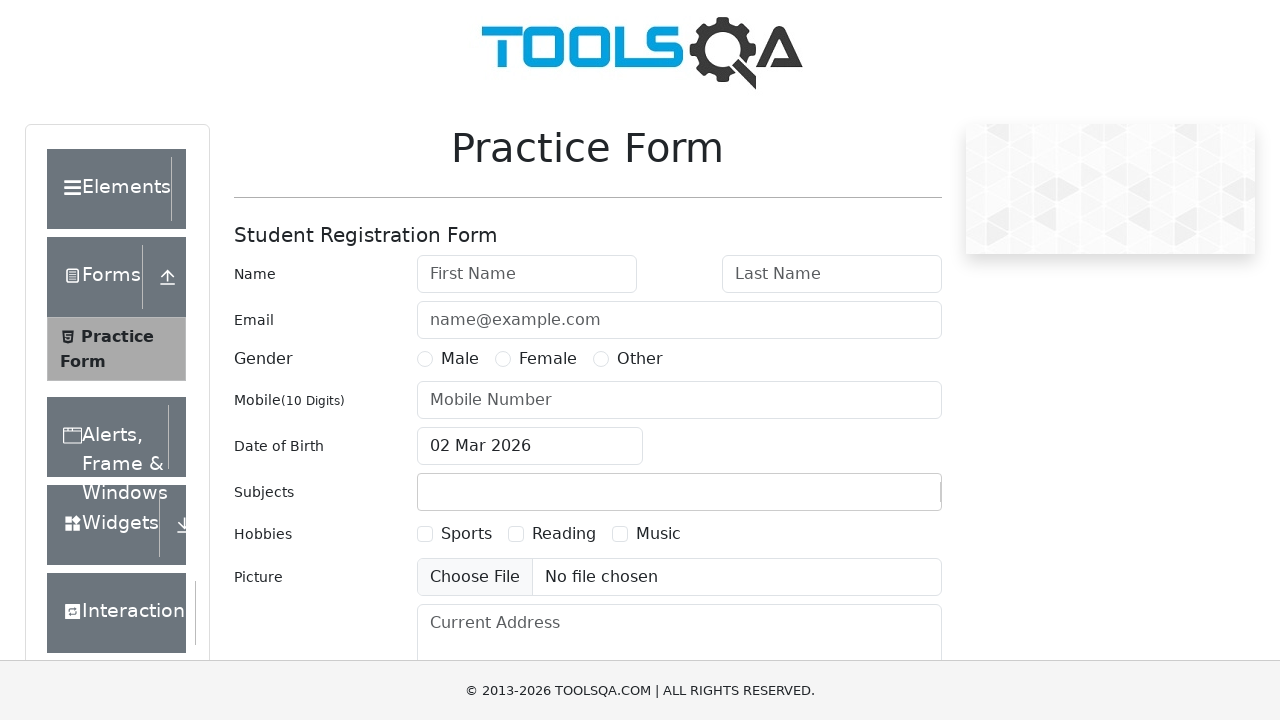

Filled first name field with 'Snehal' on #firstName
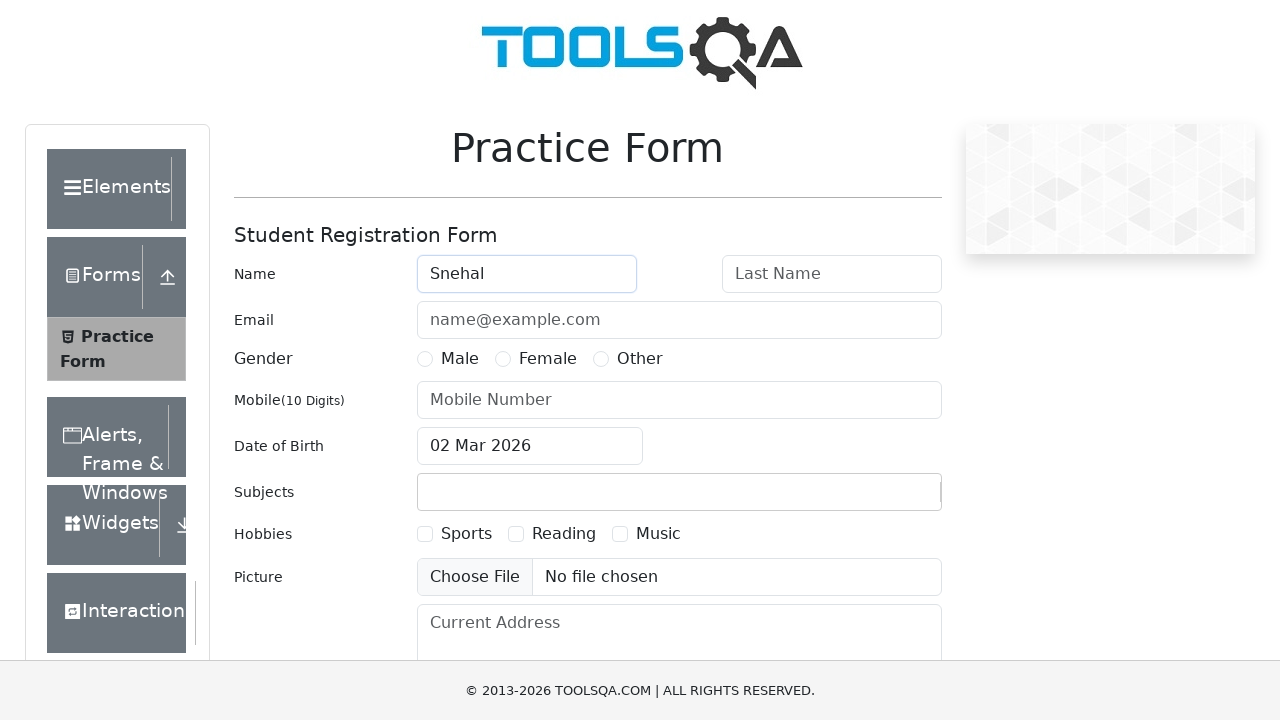

Filled last name field with 'Patil' on #lastName
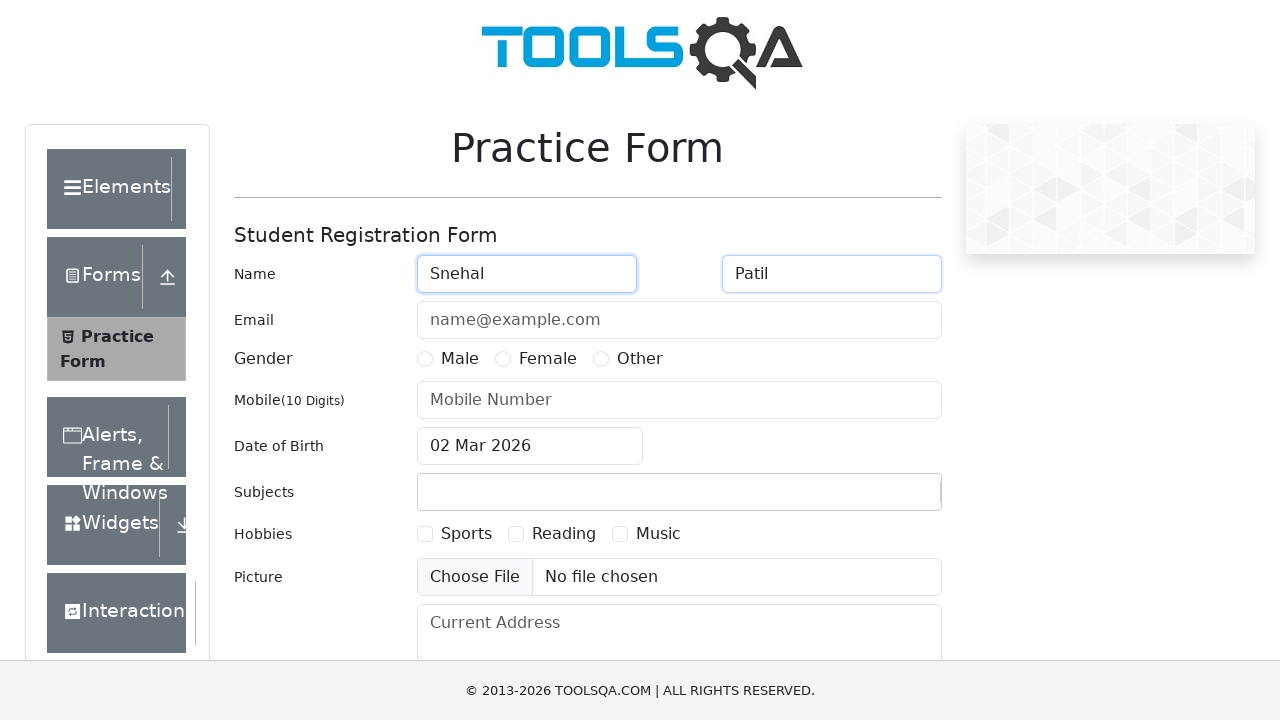

Filled email field with 'snehal.patil@gmail.com' on #userEmail
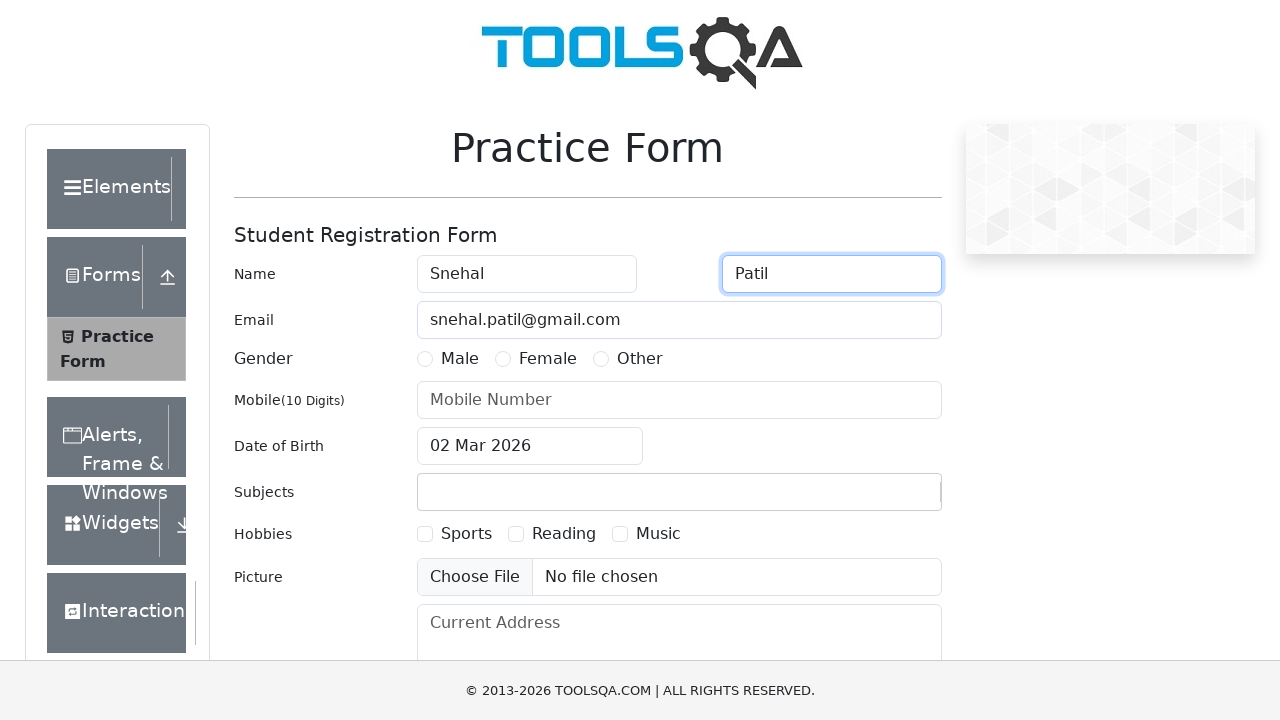

Selected Female gender option at (548, 359) on label[for='gender-radio-2']
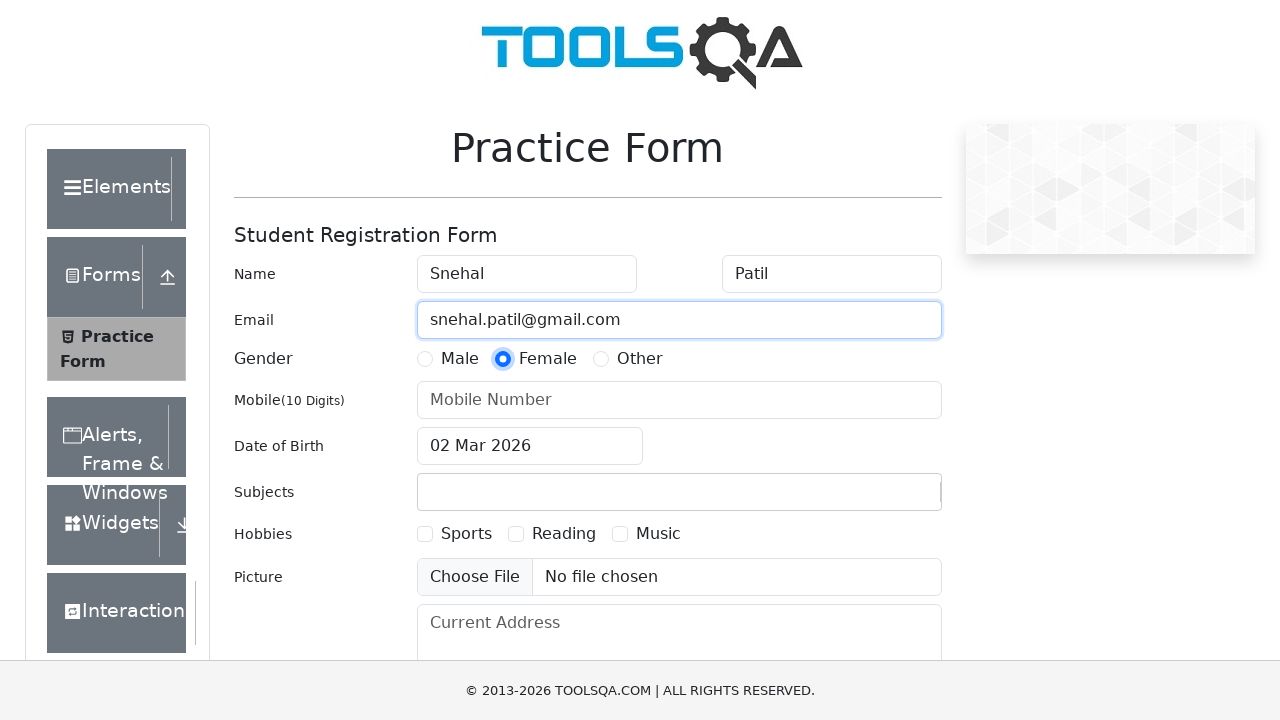

Filled phone number field with '9689108643' on #userNumber
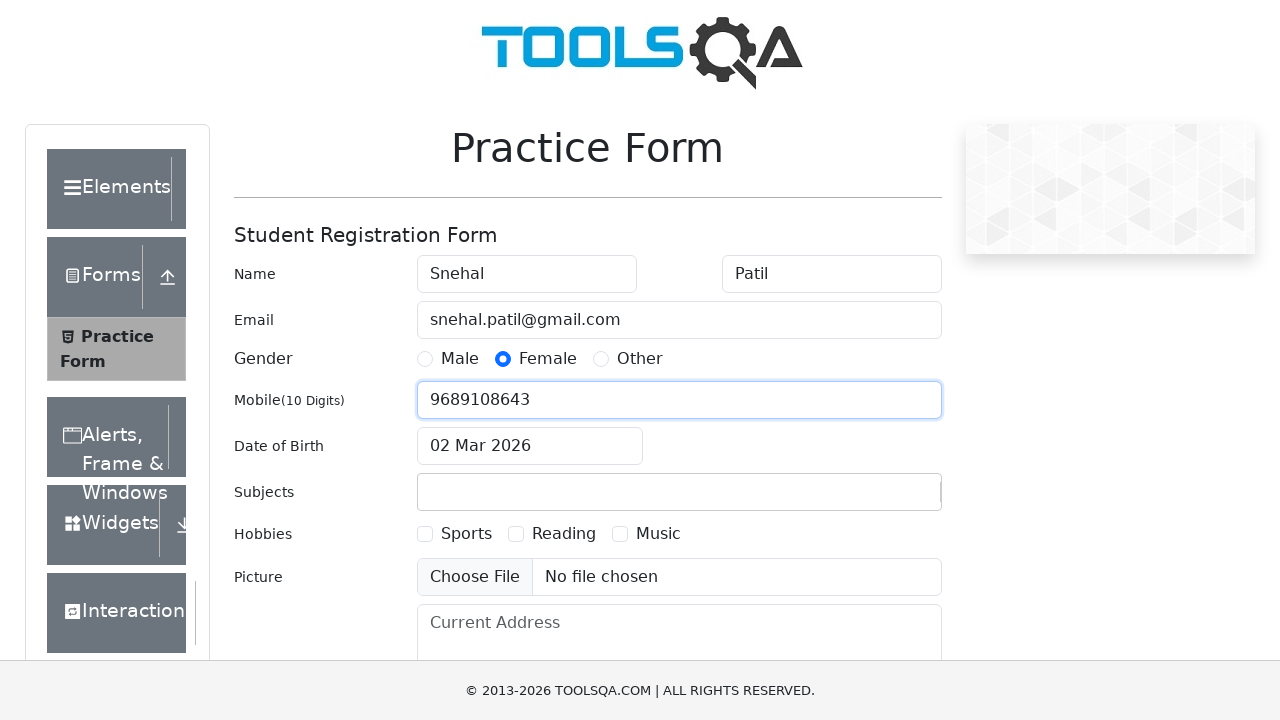

Clicked date of birth field to open date picker at (530, 446) on #dateOfBirthInput
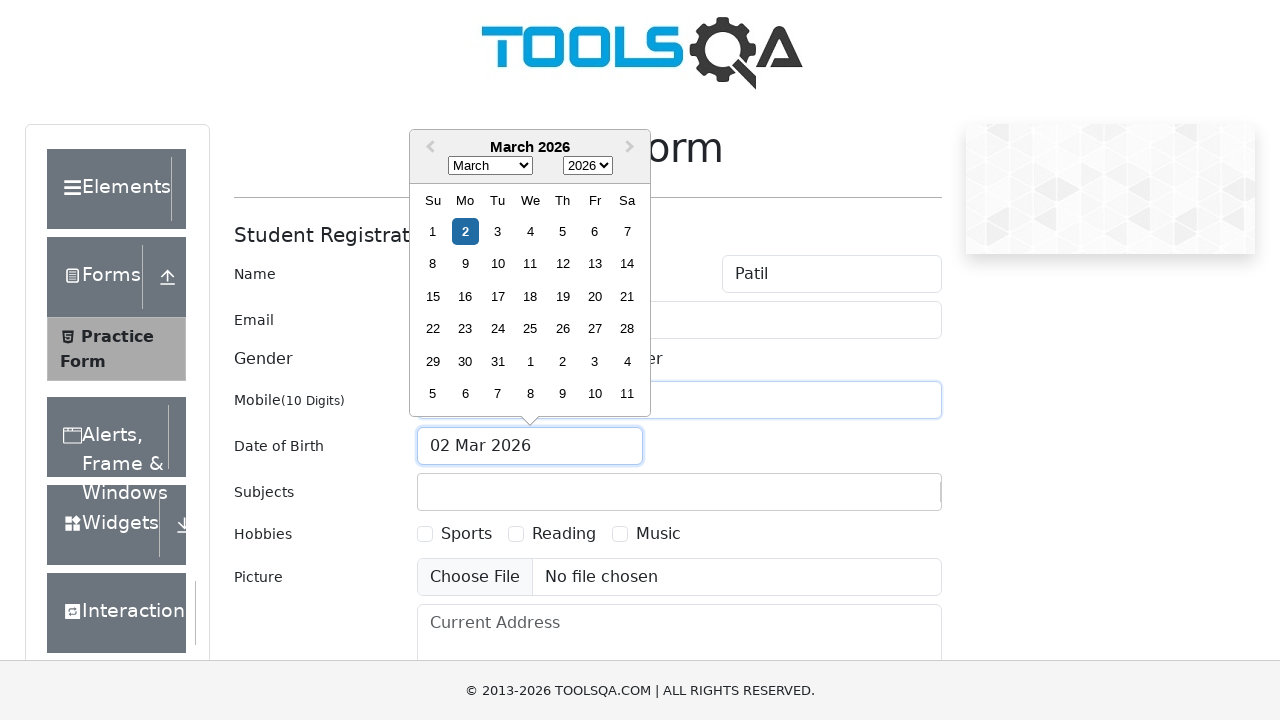

Selected year 1991 from date picker on .react-datepicker__year-select
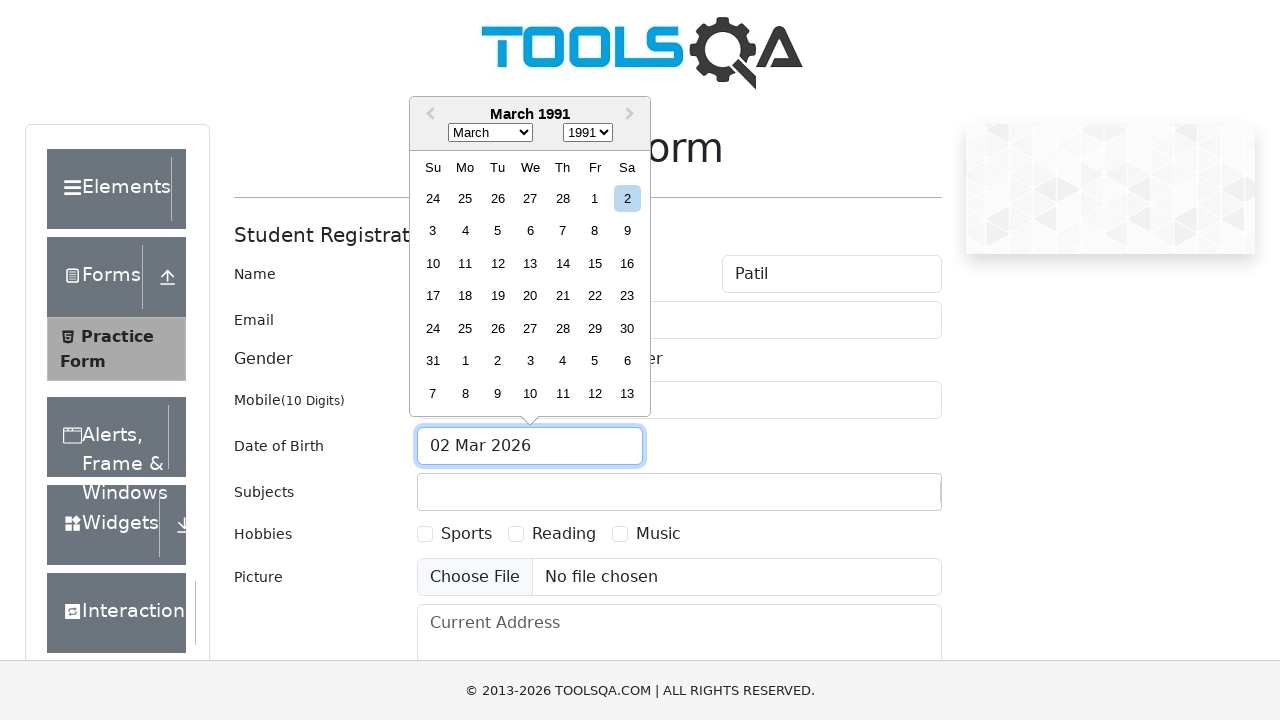

Selected month September (index 8) from date picker on .react-datepicker__month-select
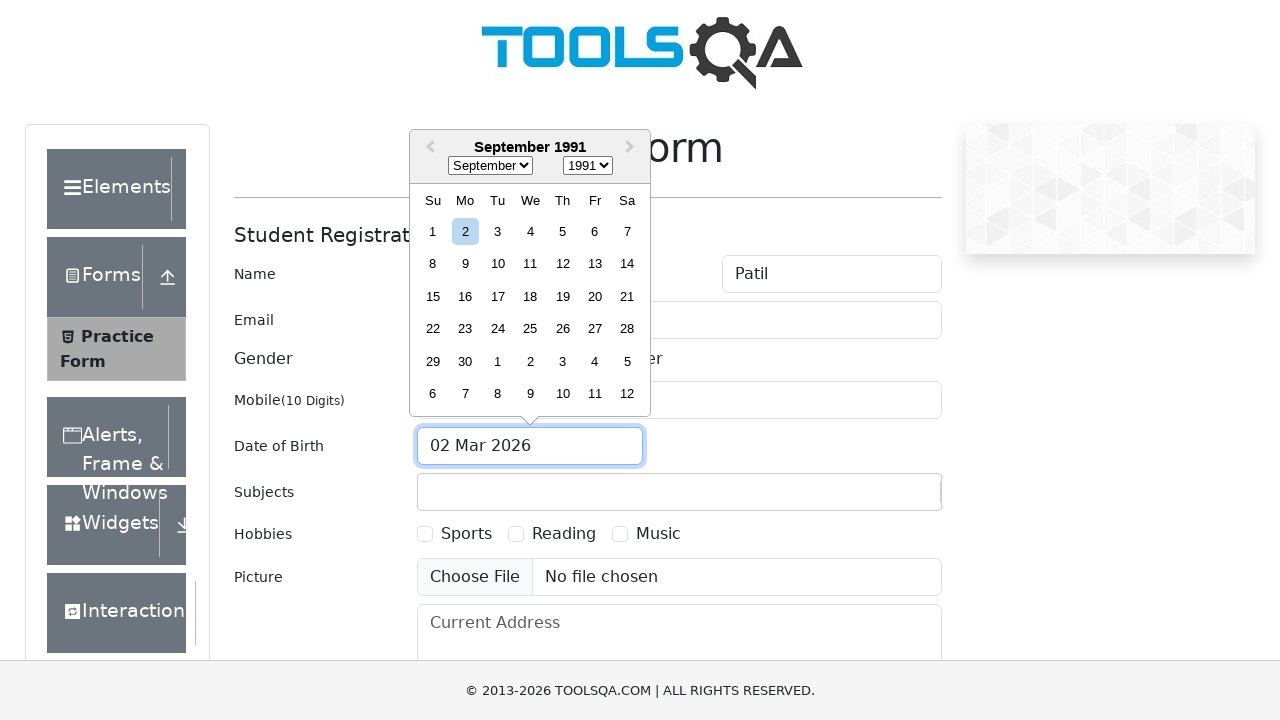

Selected day 11 from date picker at (530, 264) on .react-datepicker__day--011:not(.react-datepicker__day--outside-month)
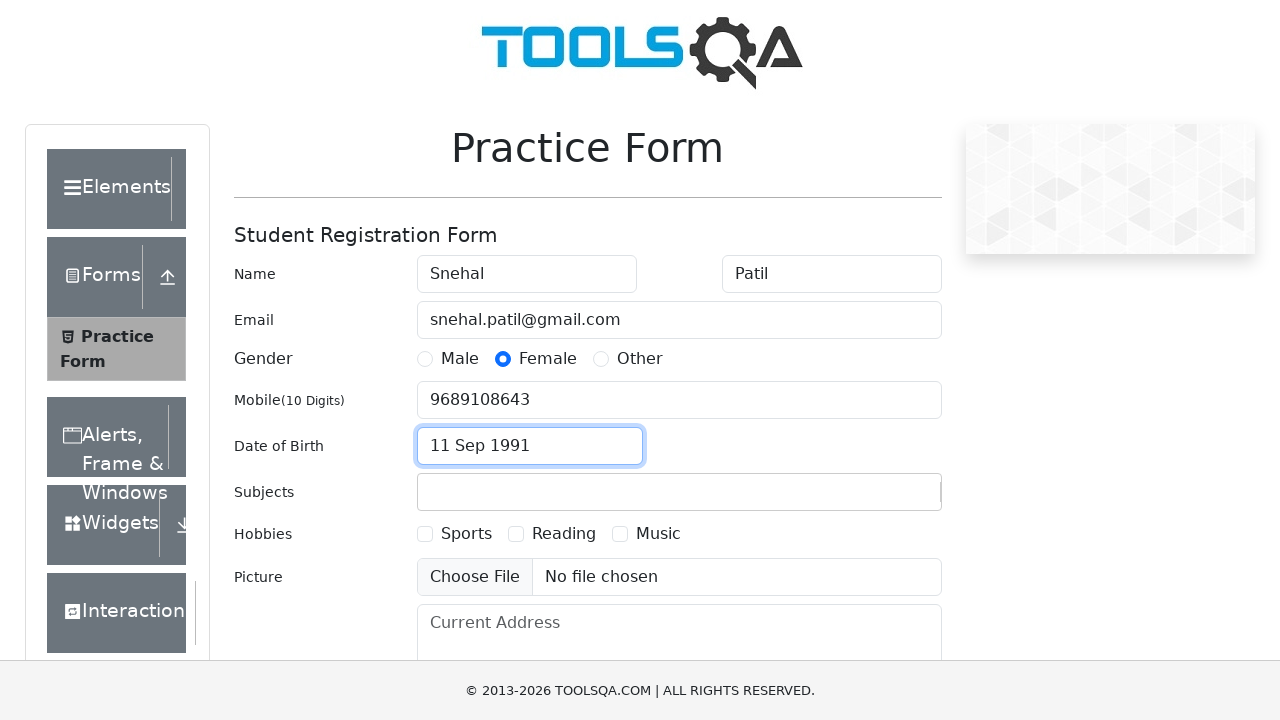

Selected Sports hobby checkbox at (466, 534) on label[for='hobbies-checkbox-1']
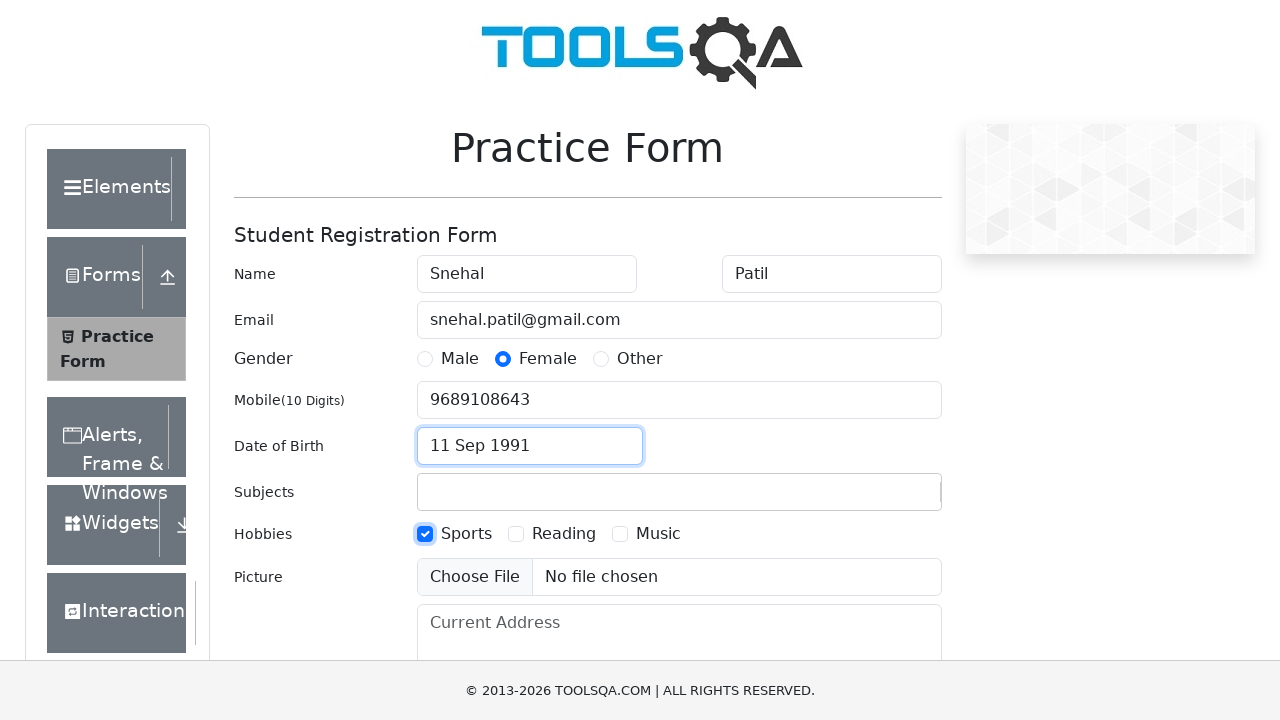

Submit button is ready on the form
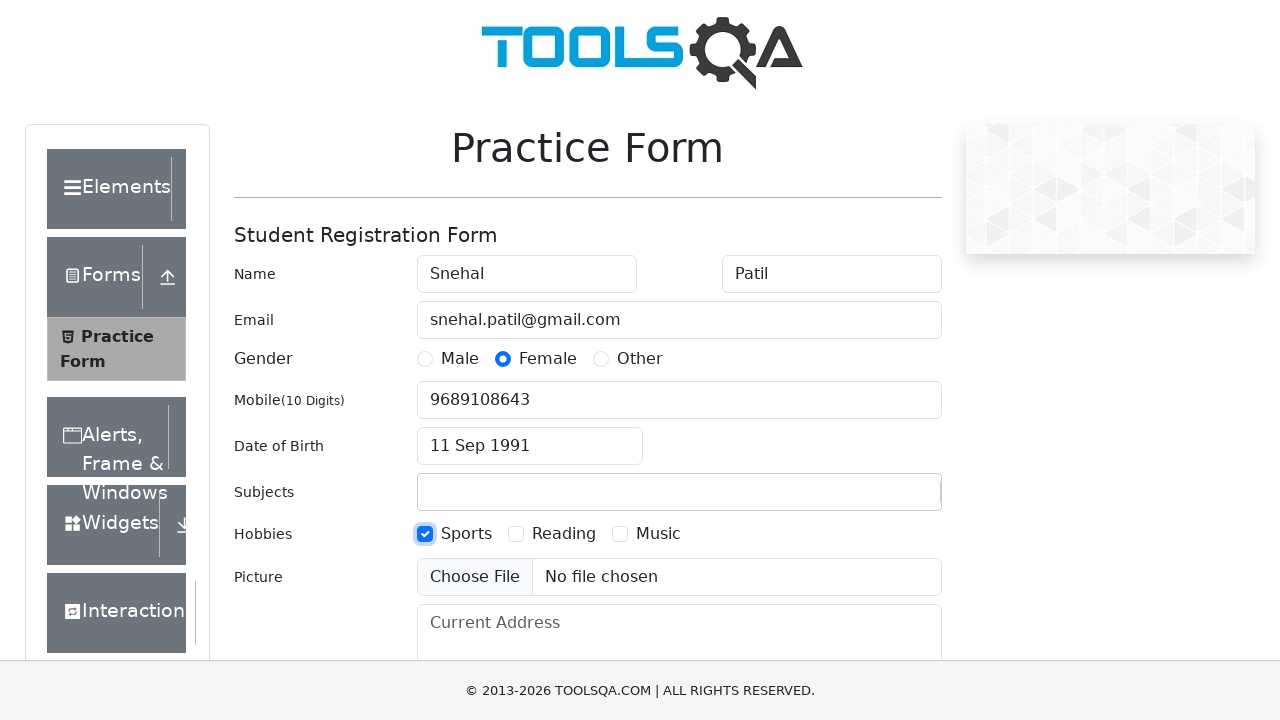

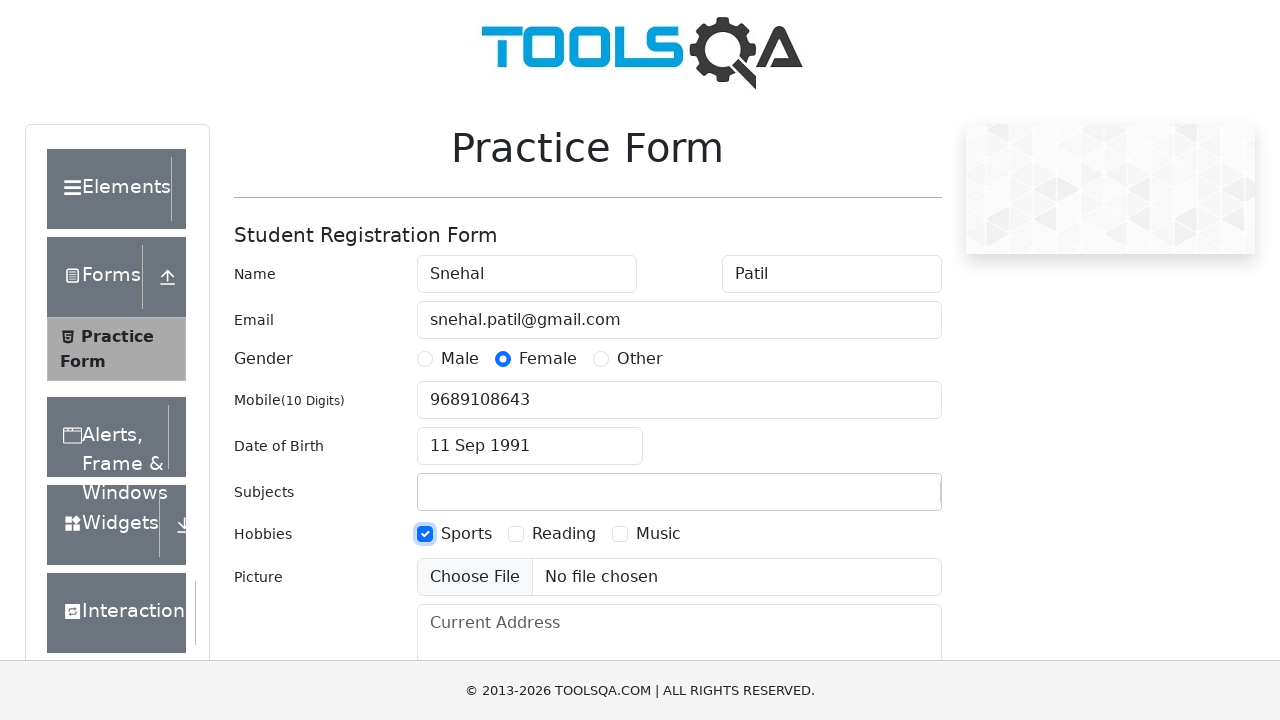